Tests the Python.org search functionality by entering "pycon" in the search box and verifying results are returned

Starting URL: http://www.python.org

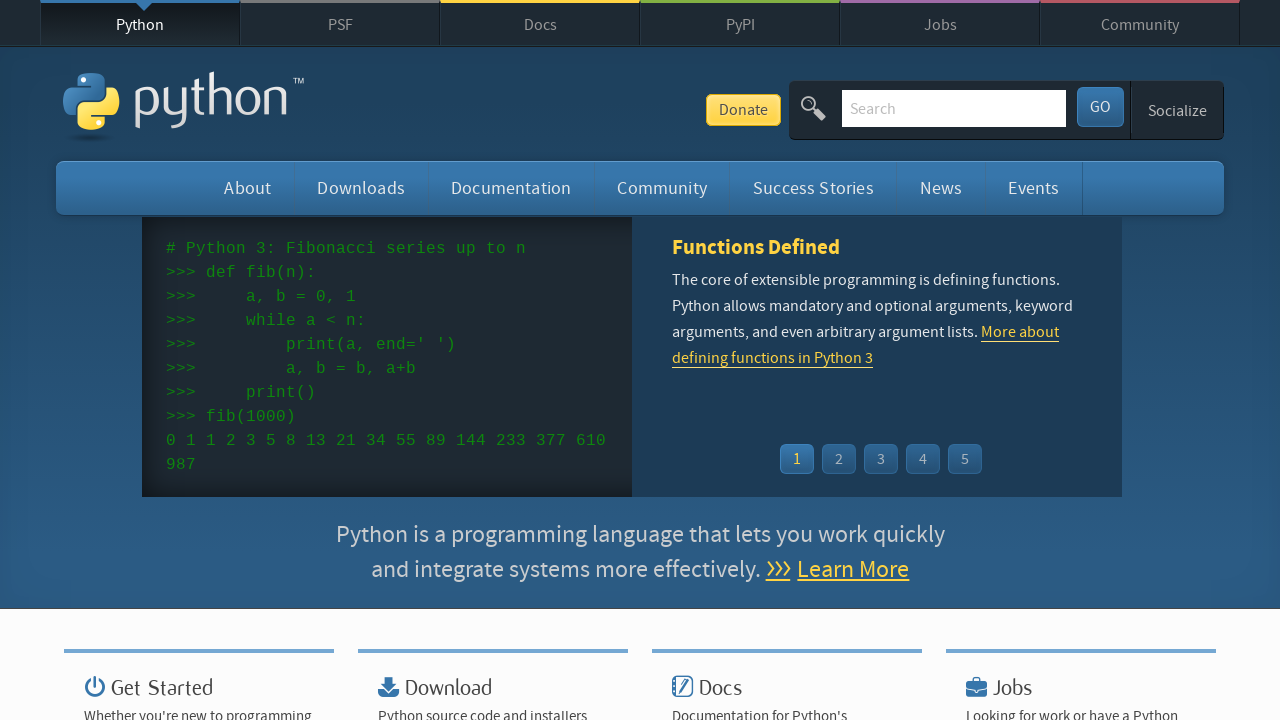

Verified page title contains 'Python'
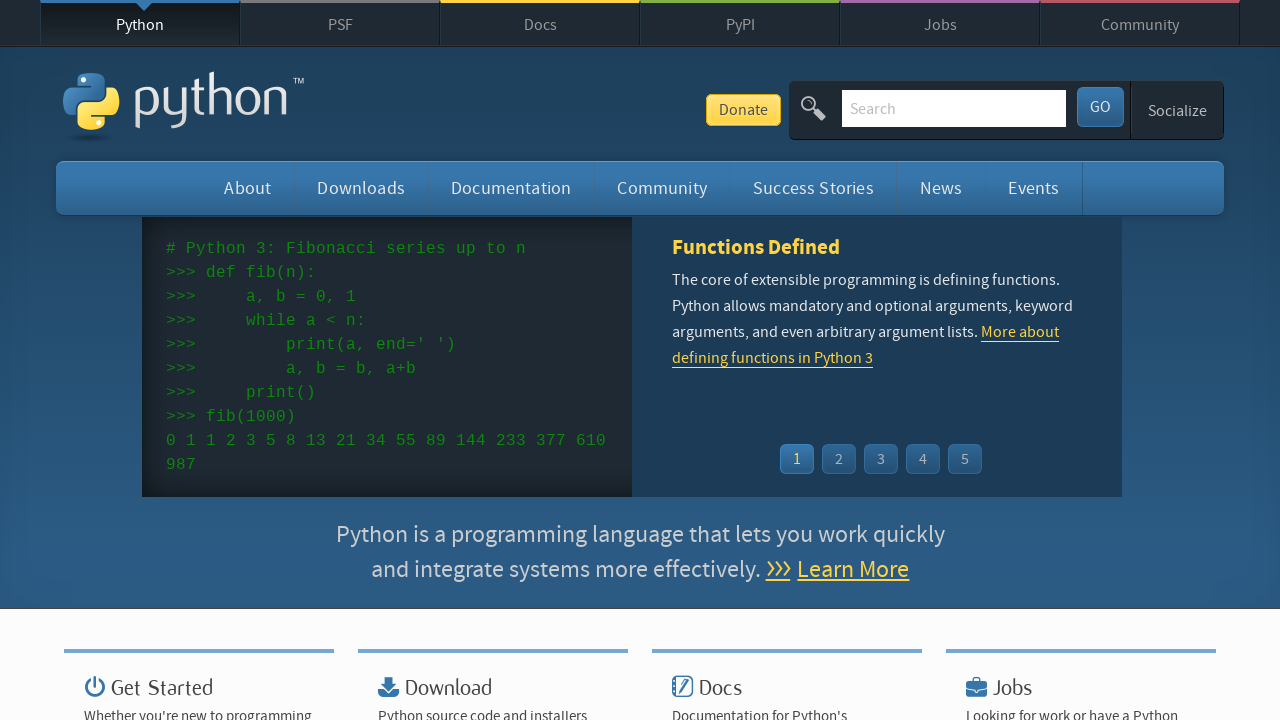

Filled search box with 'pycon' on input[name='q']
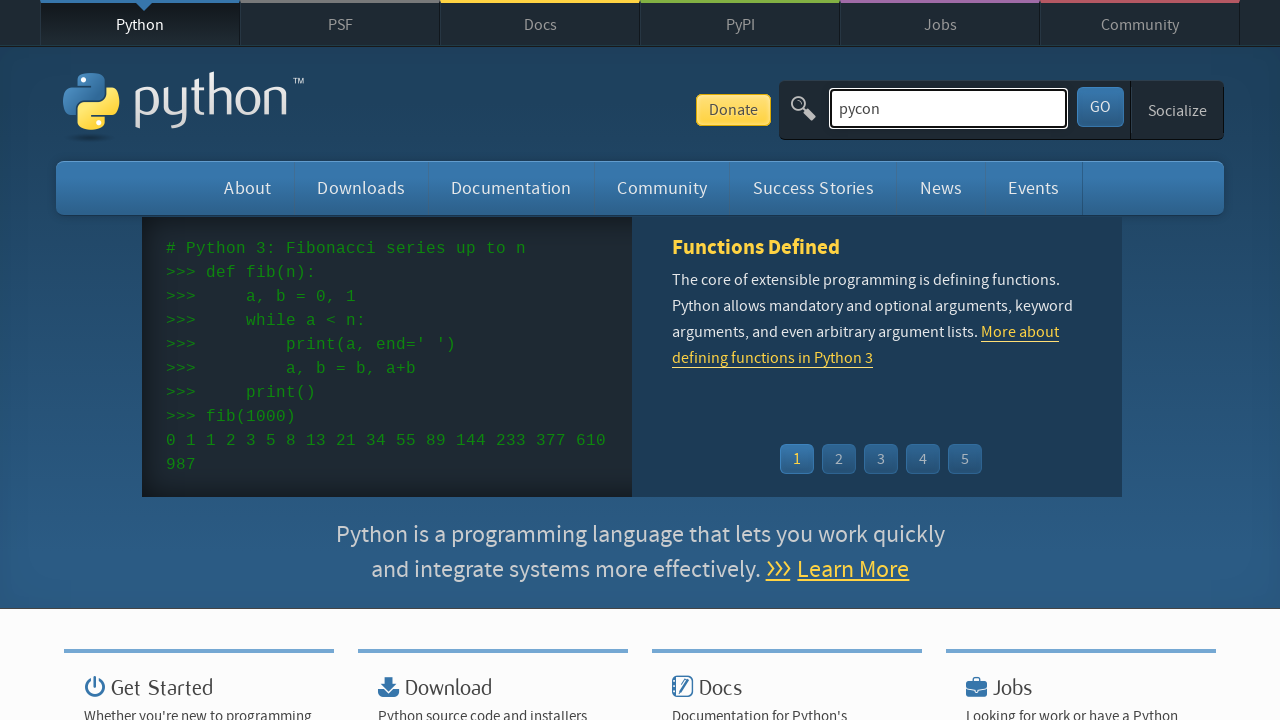

Pressed Enter to submit search on input[name='q']
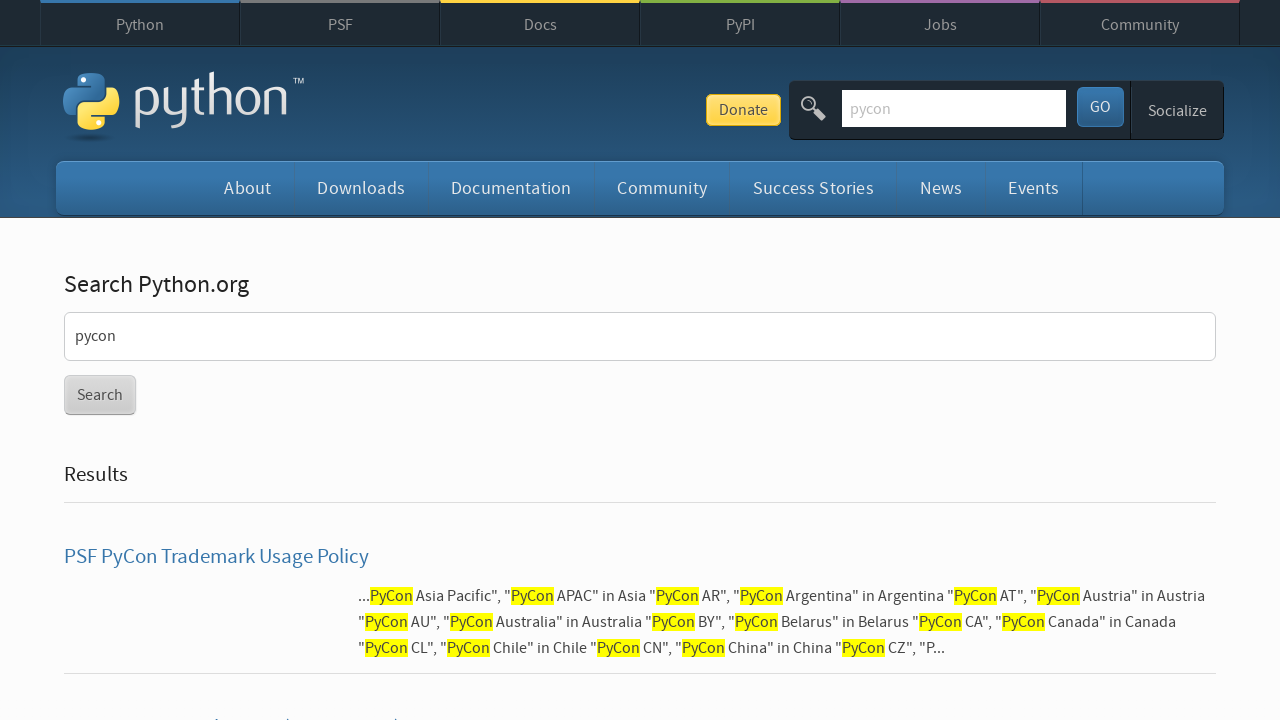

Waited for network idle after search
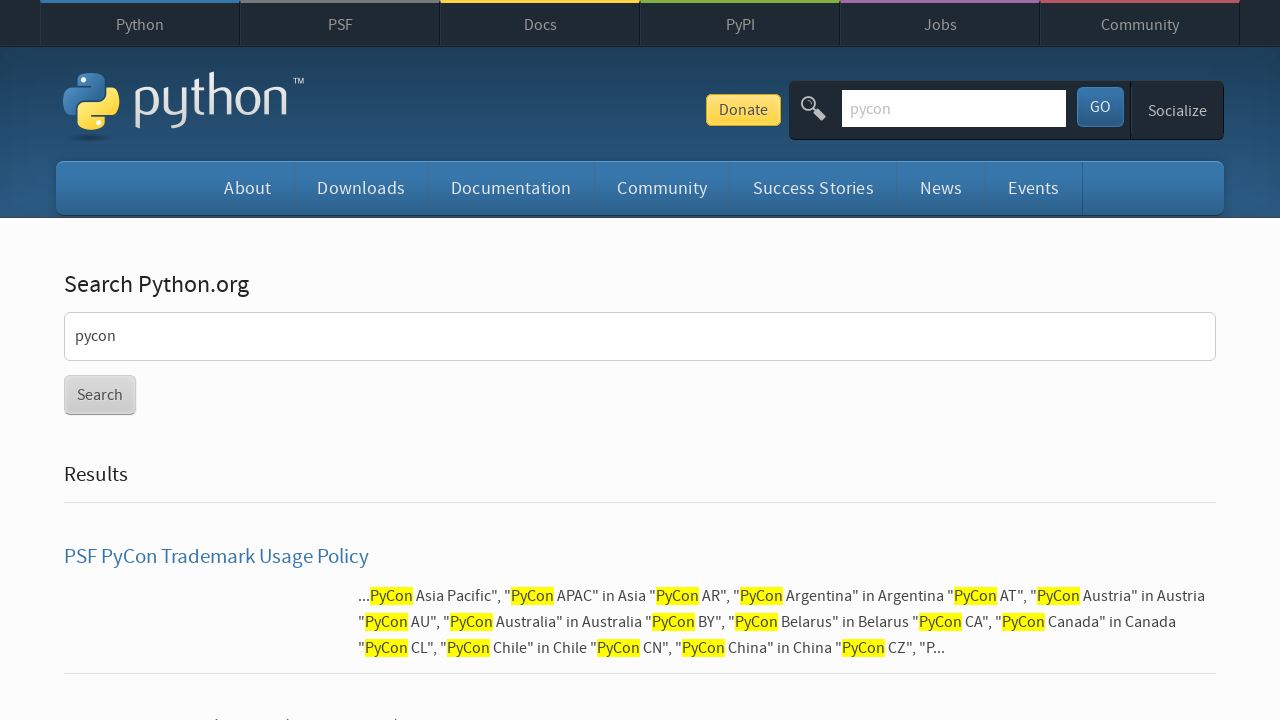

Verified search results are present (no 'No results found' message)
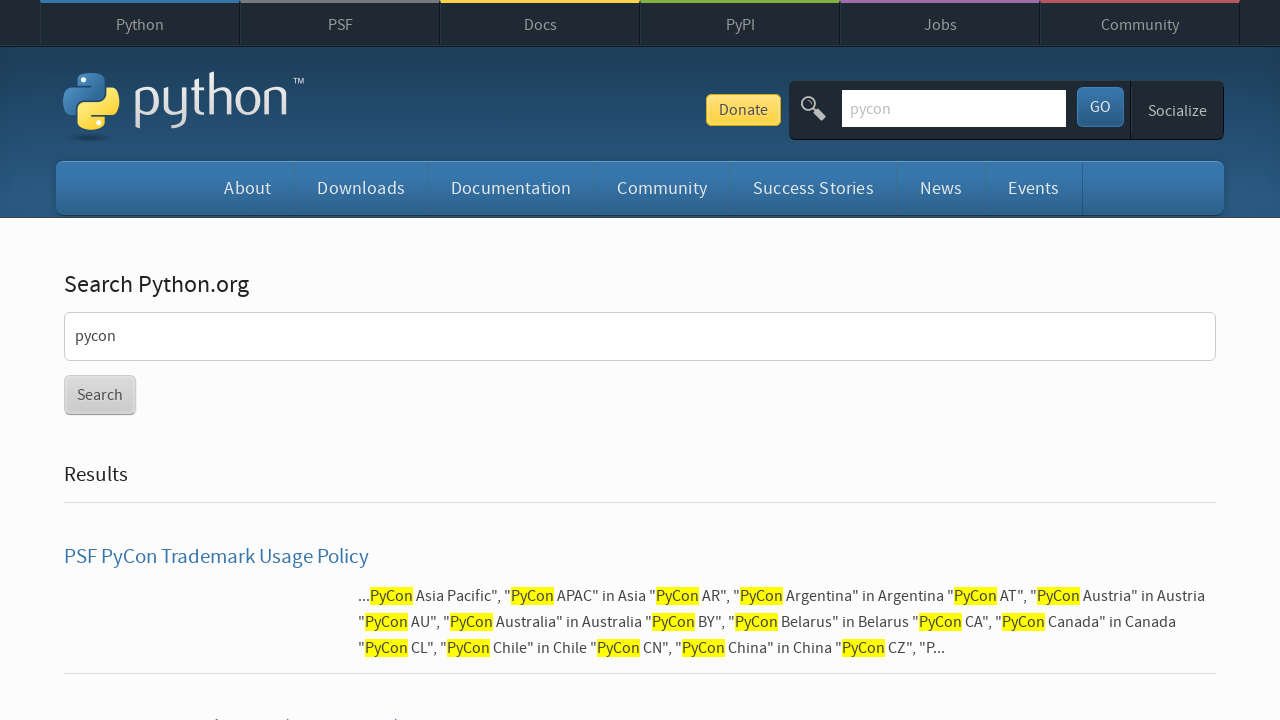

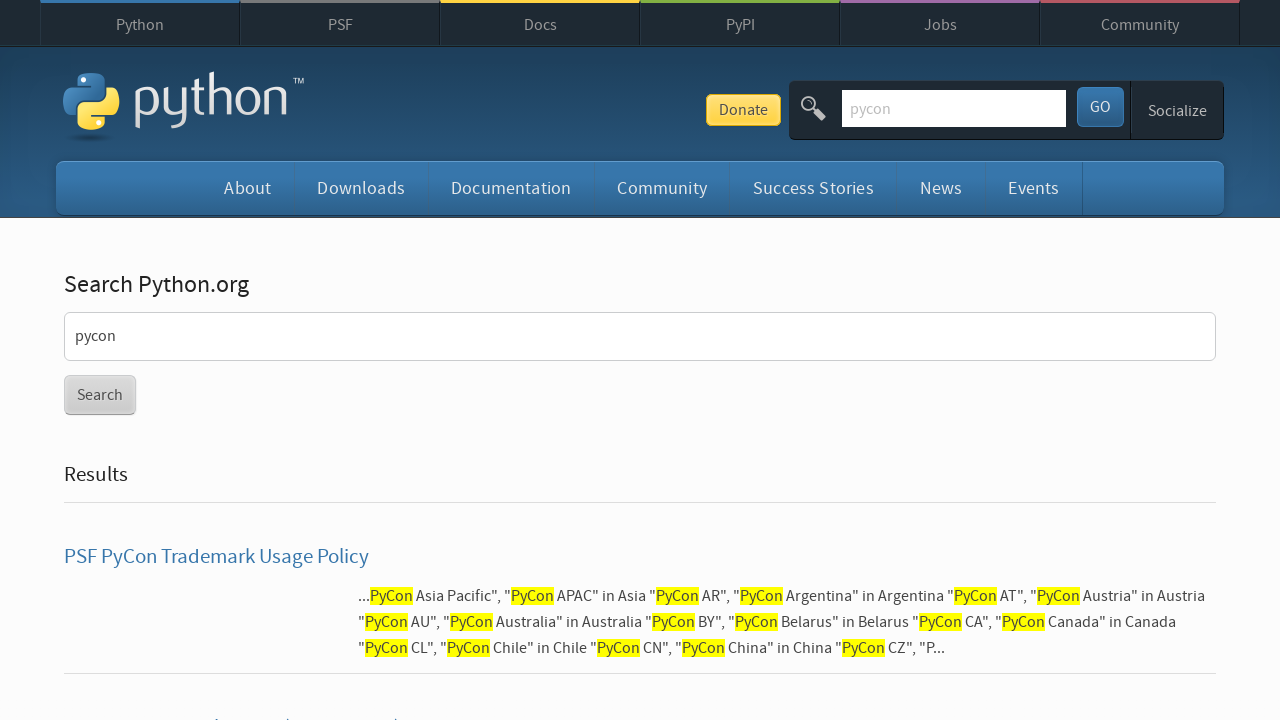